Navigates to LeetCode homepage and verifies that the URL contains "leetcode"

Starting URL: https://www.leetcode.com/

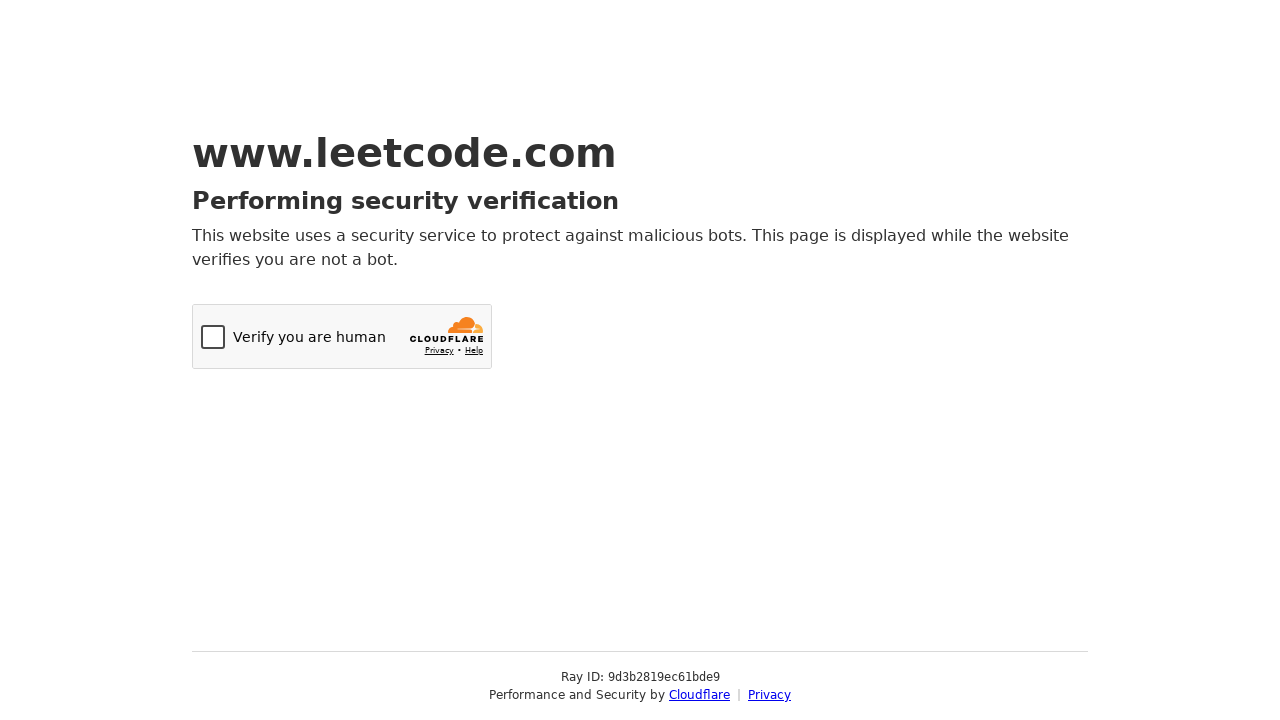

Navigated to LeetCode homepage
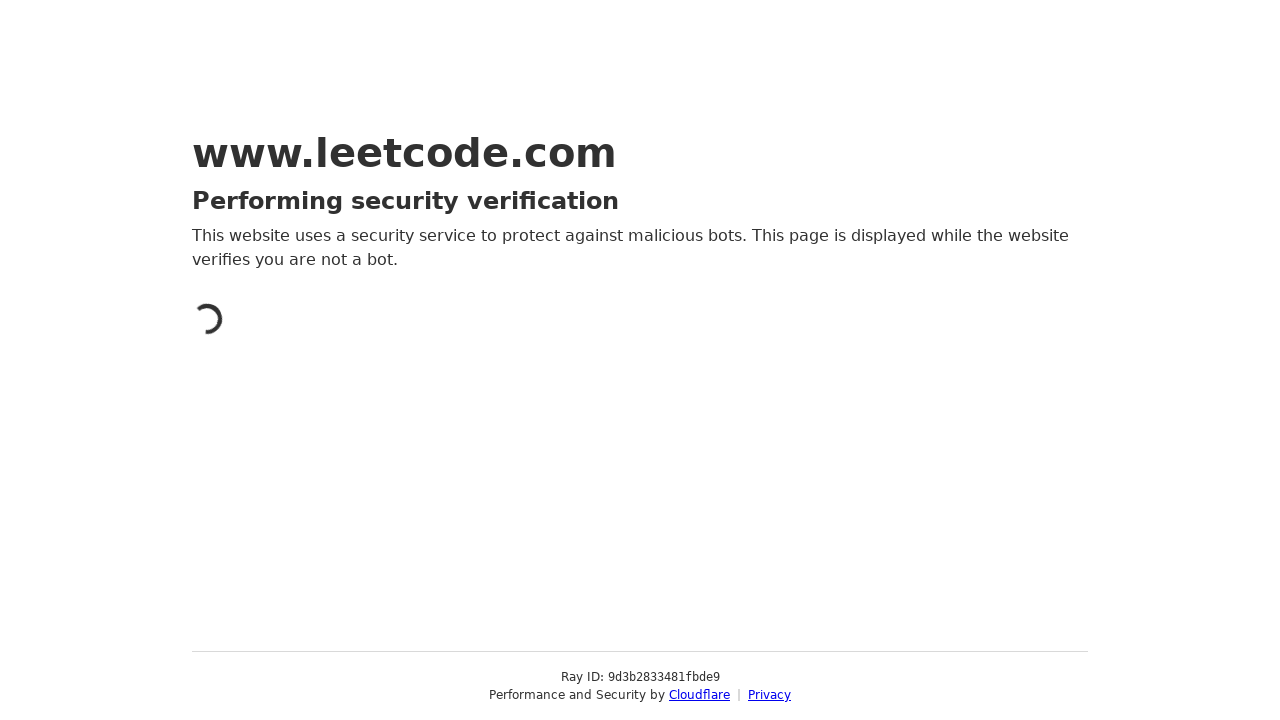

Retrieved current URL
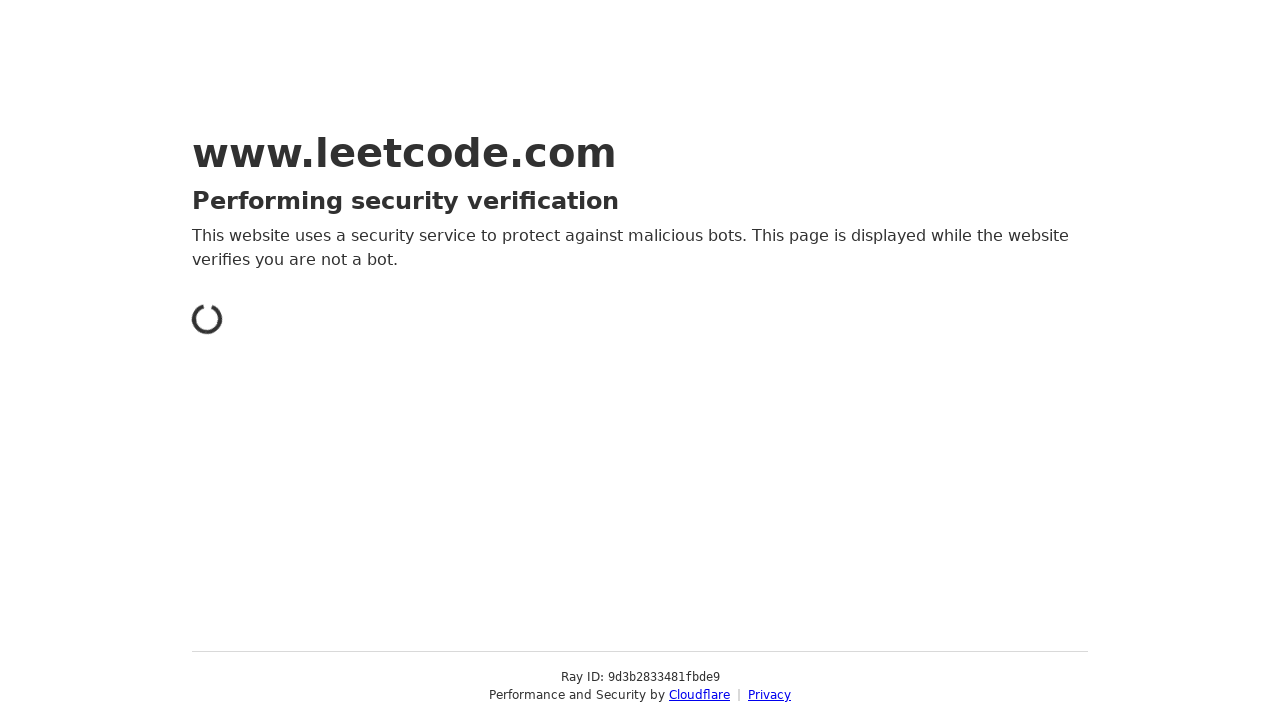

Verified that URL contains 'leetcode'
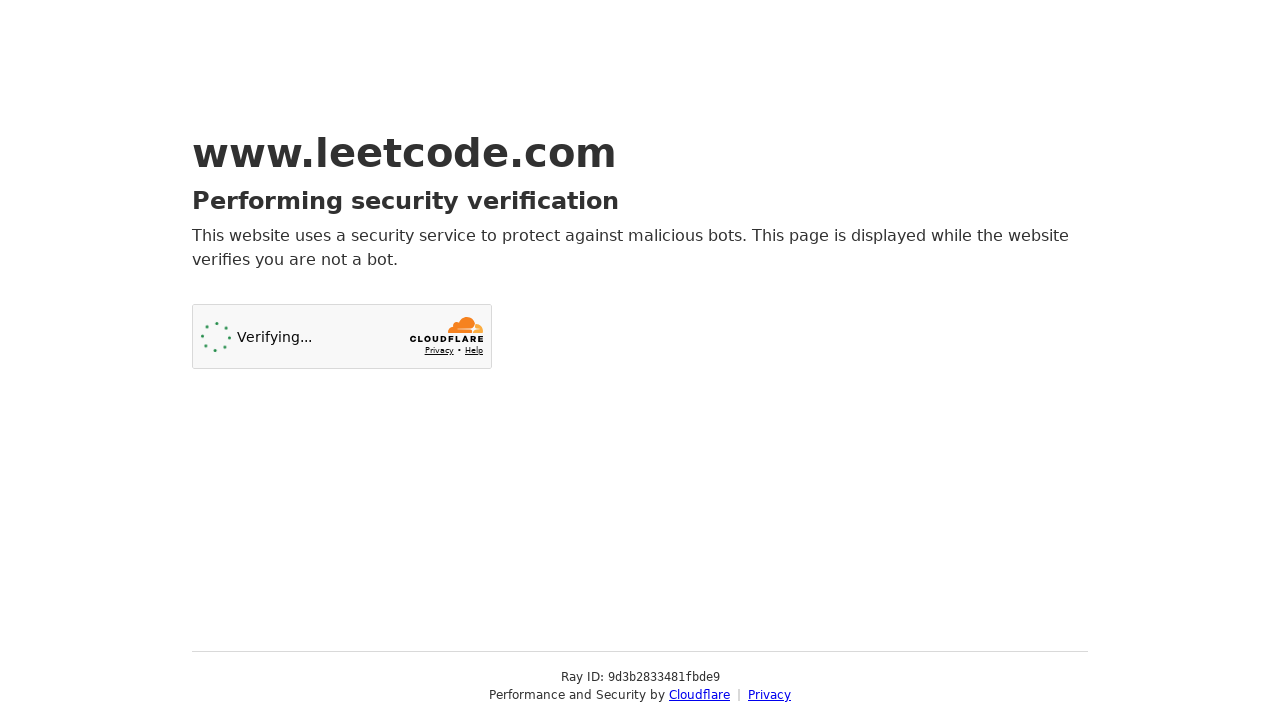

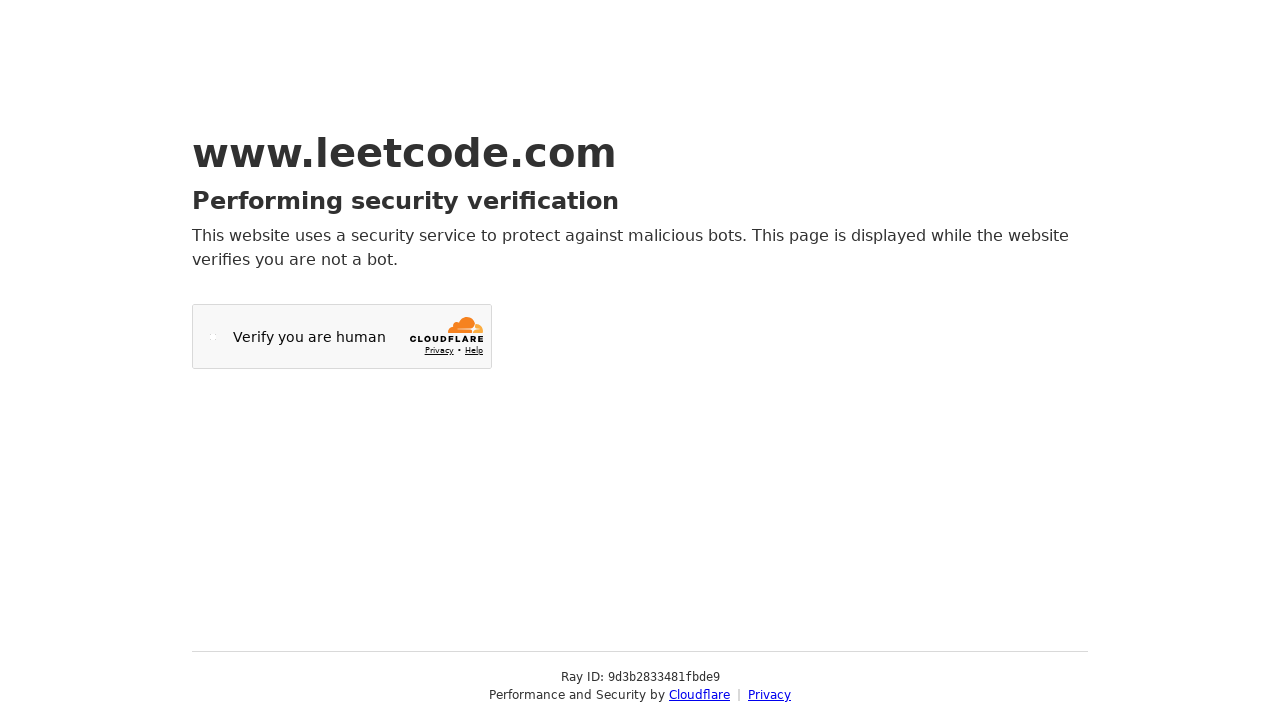